Navigates to a Guru99 tutorial page about handling iframes and scrolls down the page by 1500 pixels

Starting URL: https://www.guru99.com/handling-iframes-selenium.html

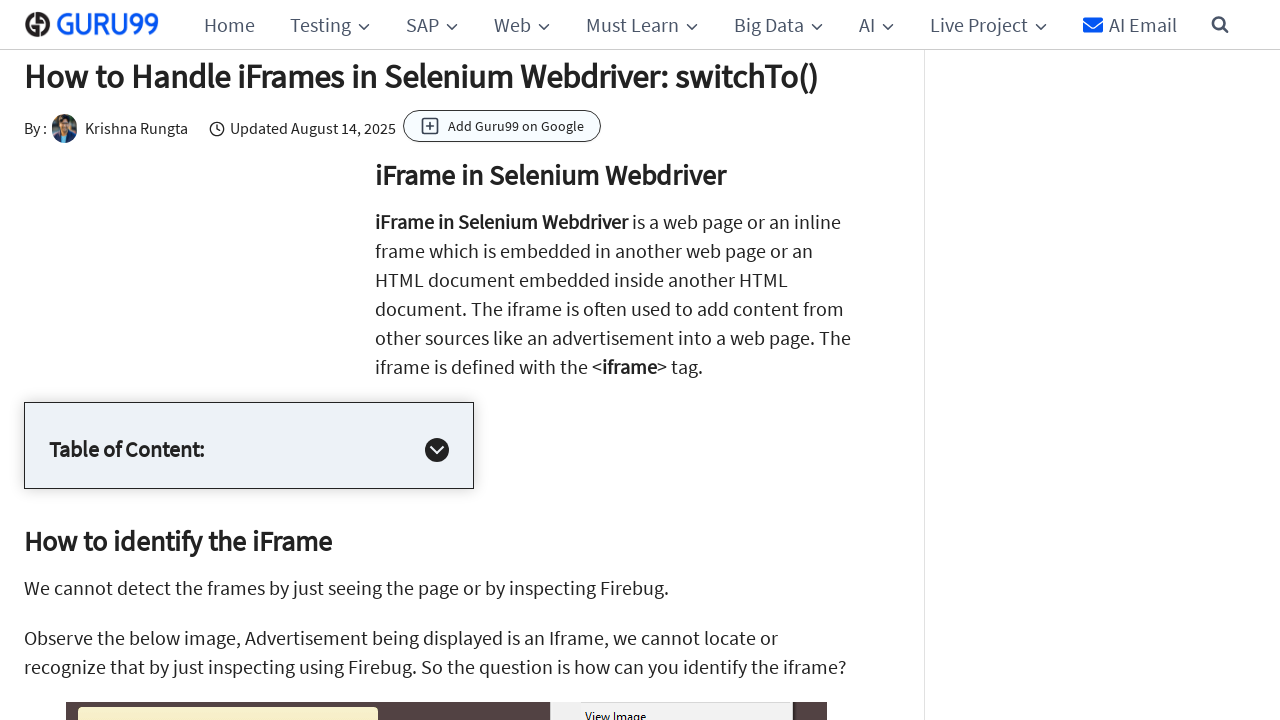

Navigated to Guru99 iframe handling tutorial page
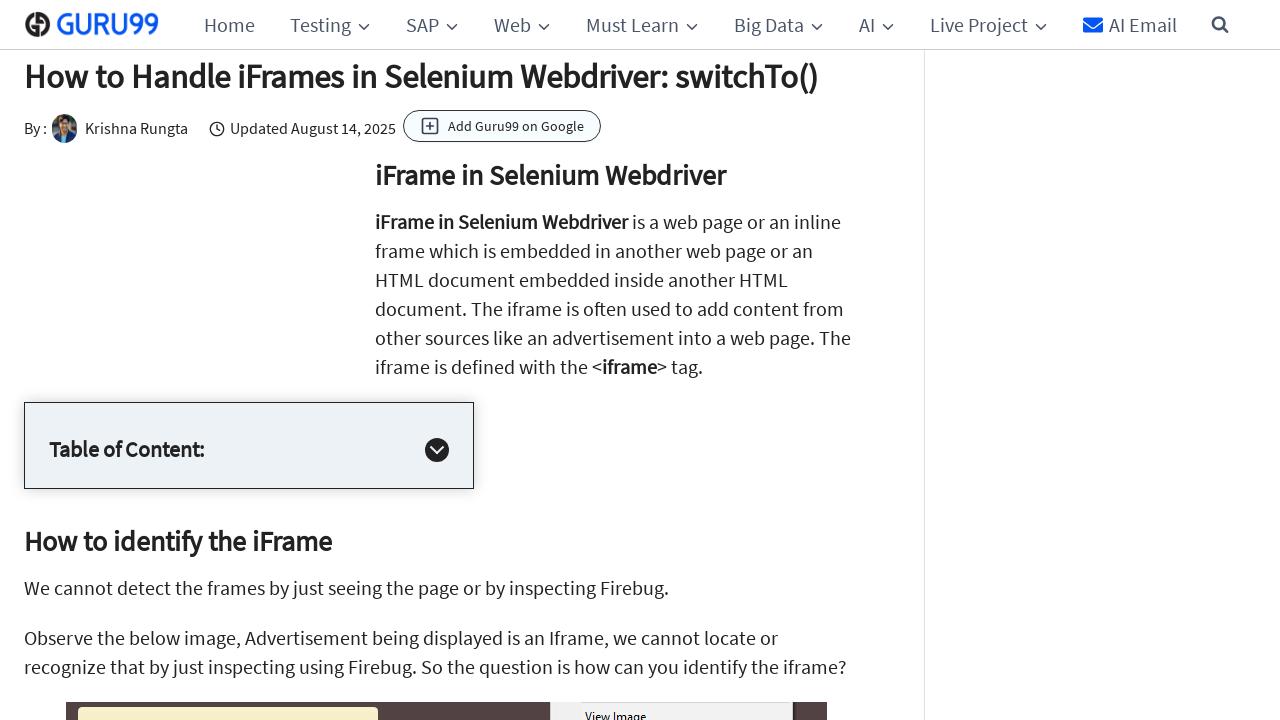

Scrolled down the page by 1500 pixels
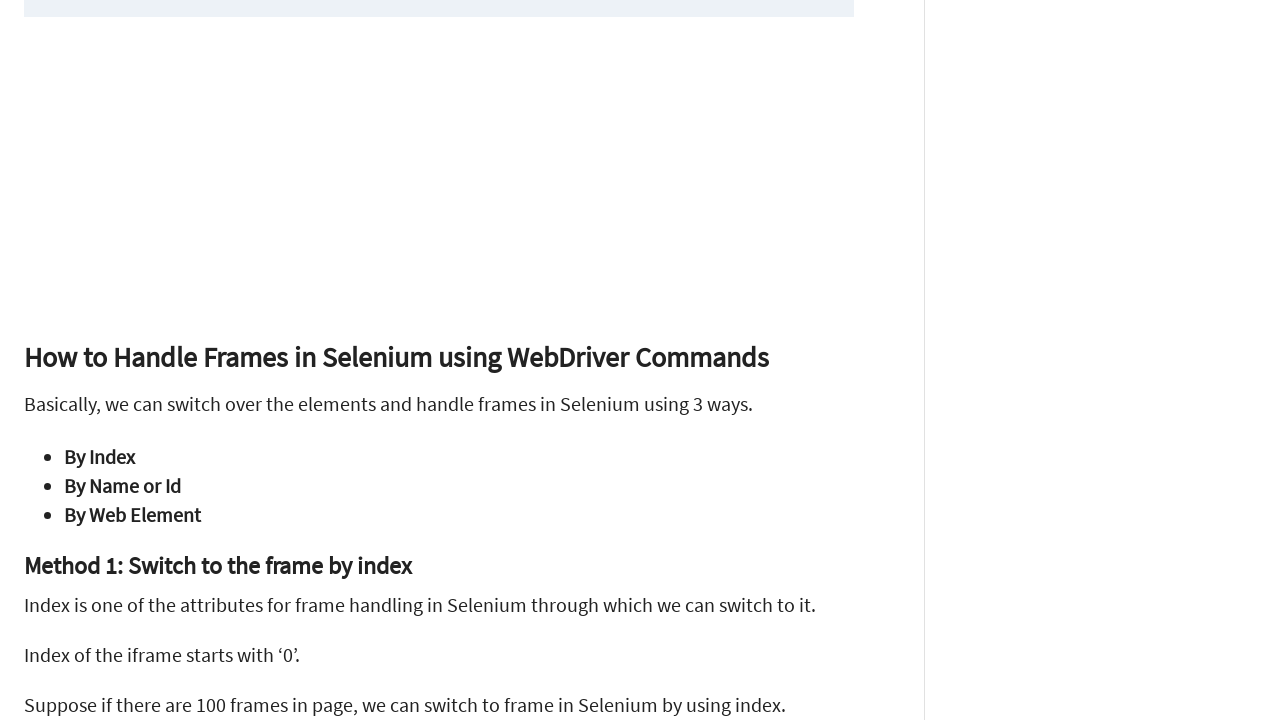

Waited 2 seconds for scroll animation to complete
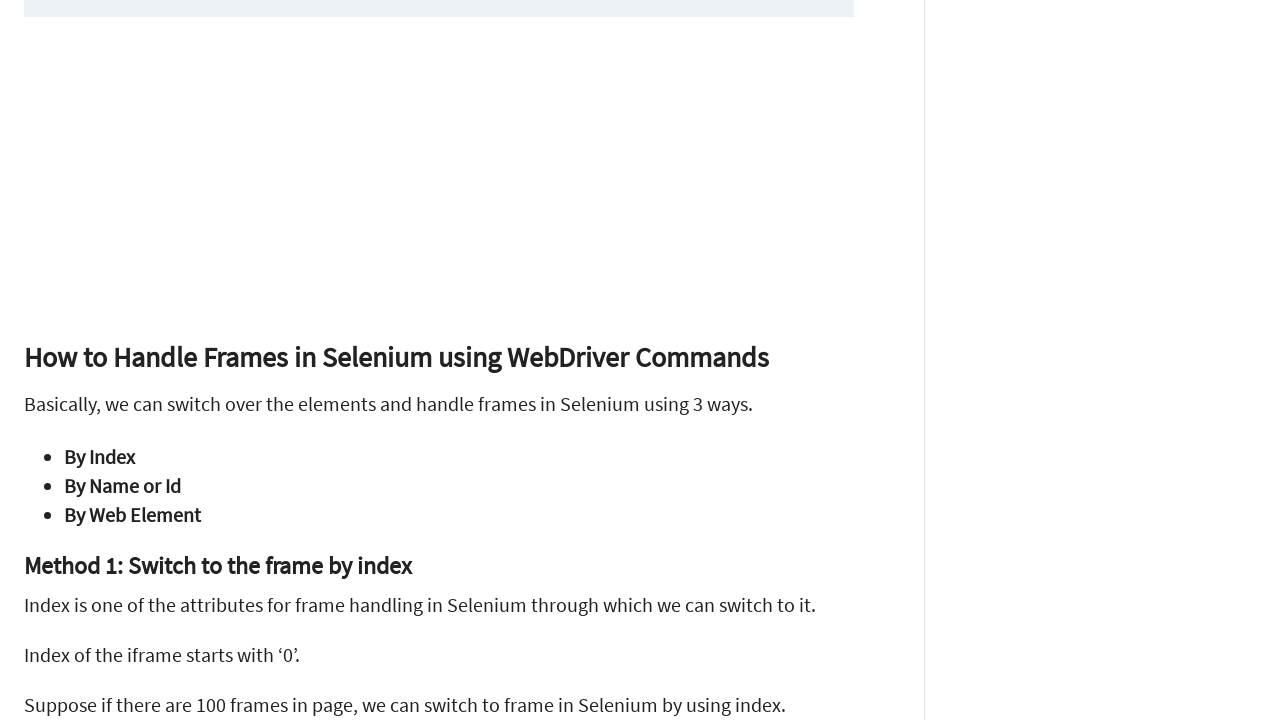

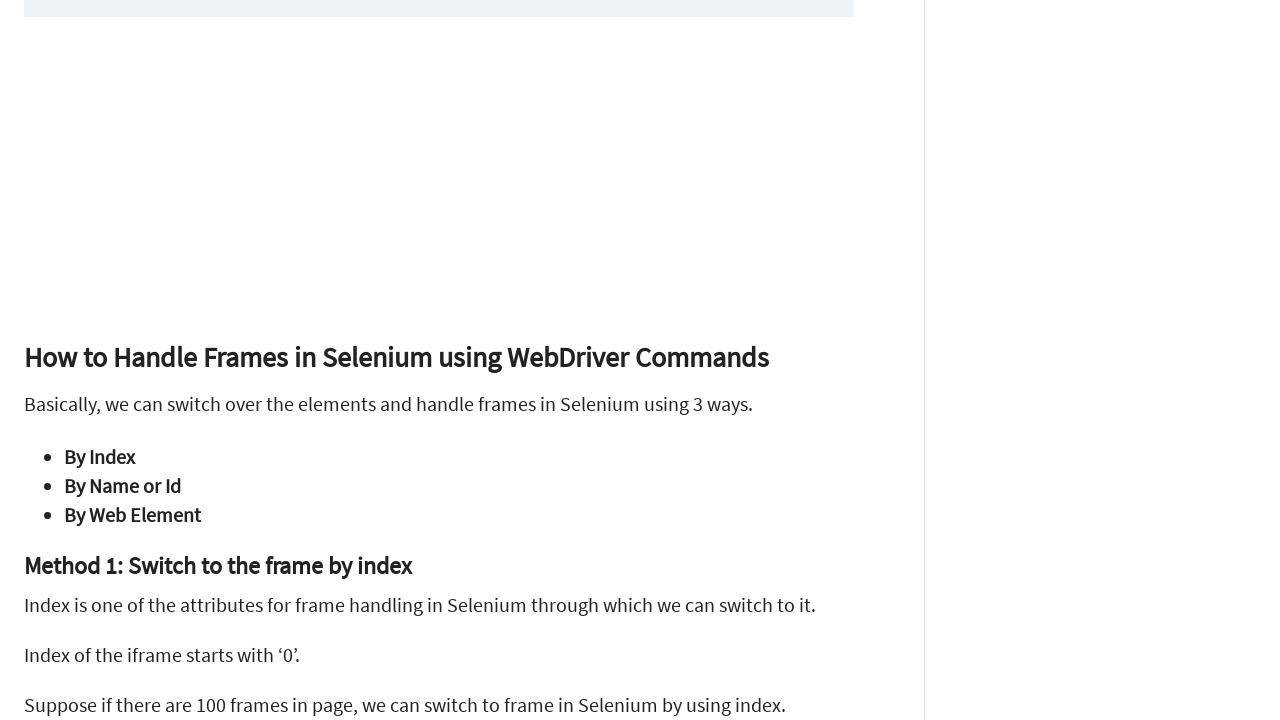